Tests form automation by filling text input, password, textarea fields, selecting a radio button, clicking a checkbox, selecting a dropdown option, and submitting the form.

Starting URL: https://www.selenium.dev/selenium/web/web-form.html

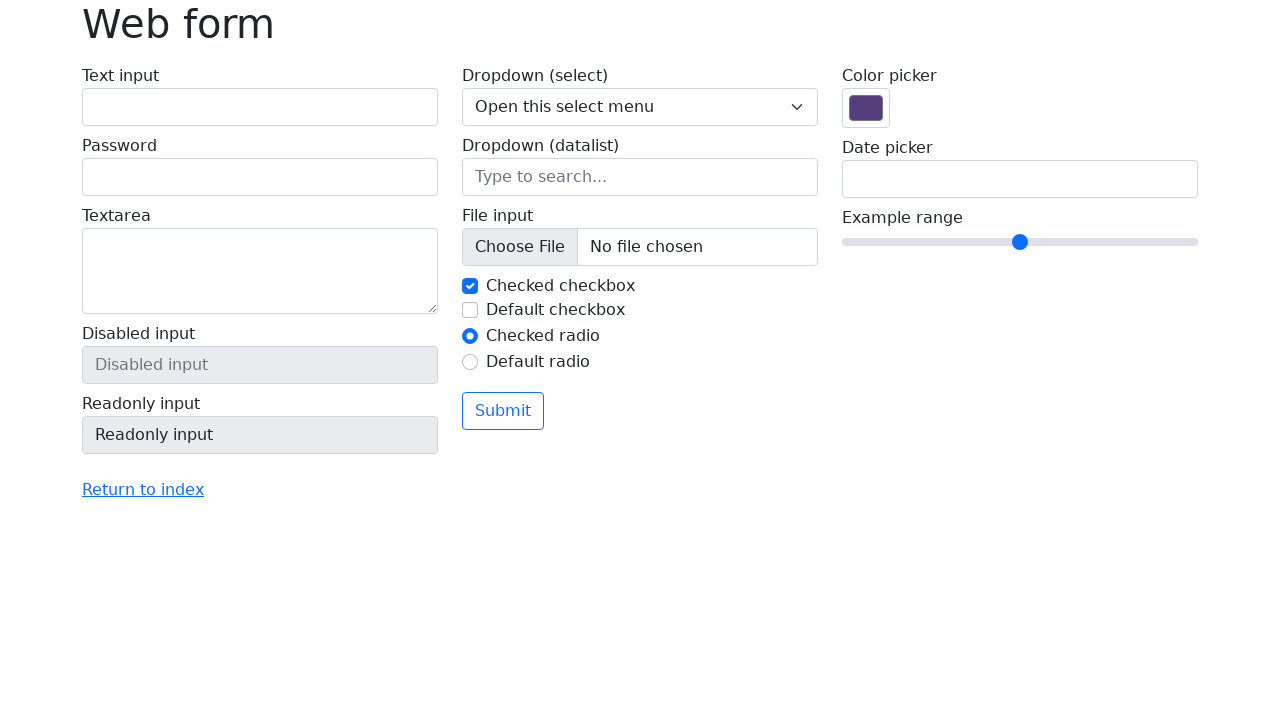

Filled text input field with 'Memo QA' on input[name='my-text']
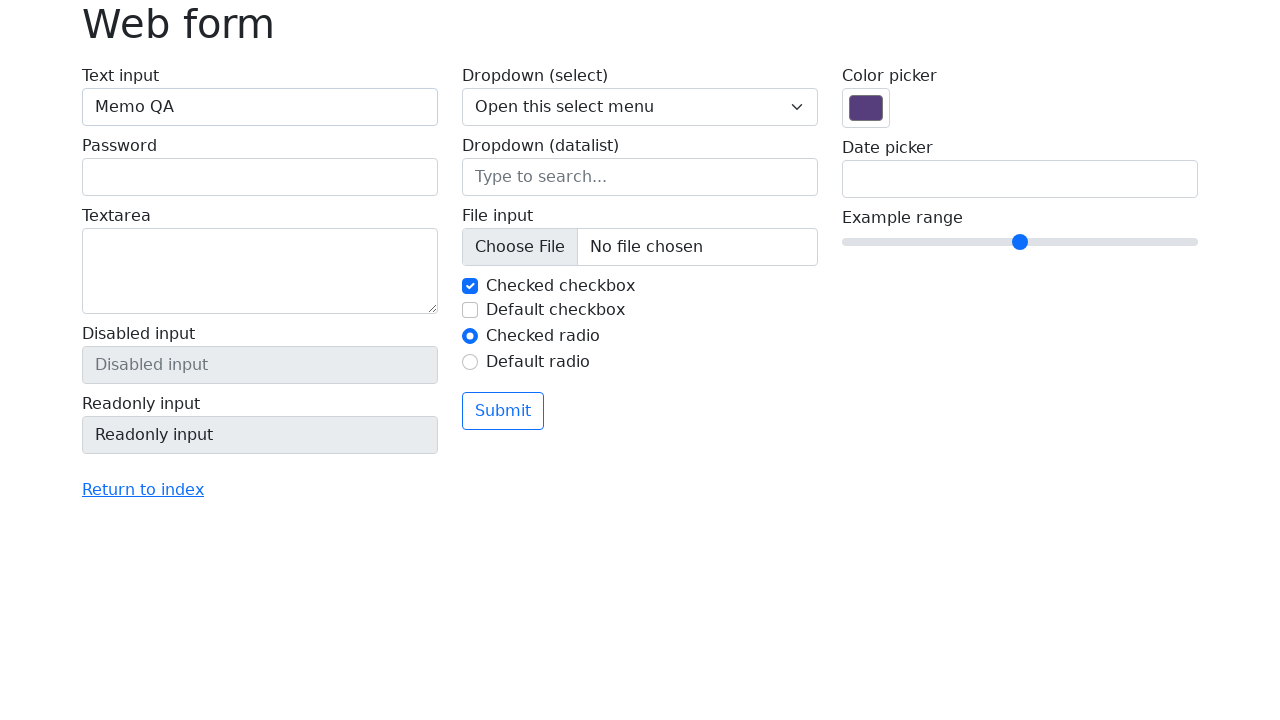

Filled password field with 'Secreto123' on input[name='my-password']
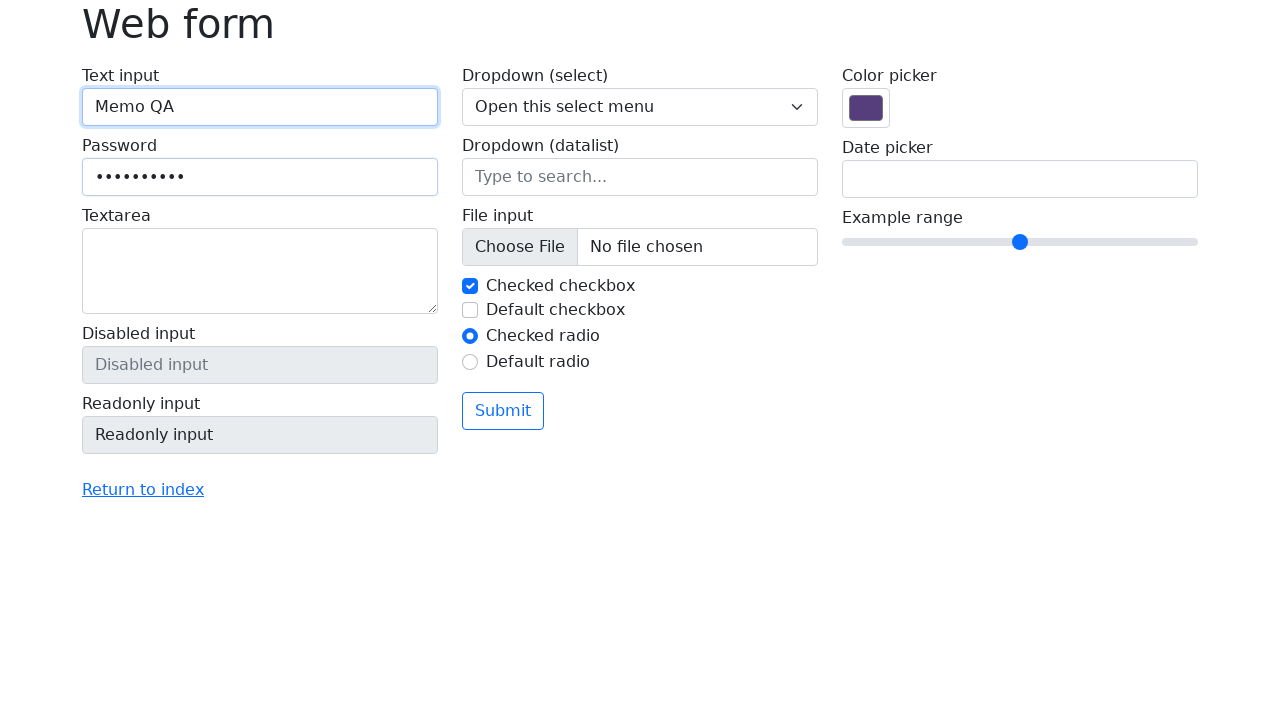

Filled textarea field with 'Some comments for the form.' on textarea[name='my-textarea']
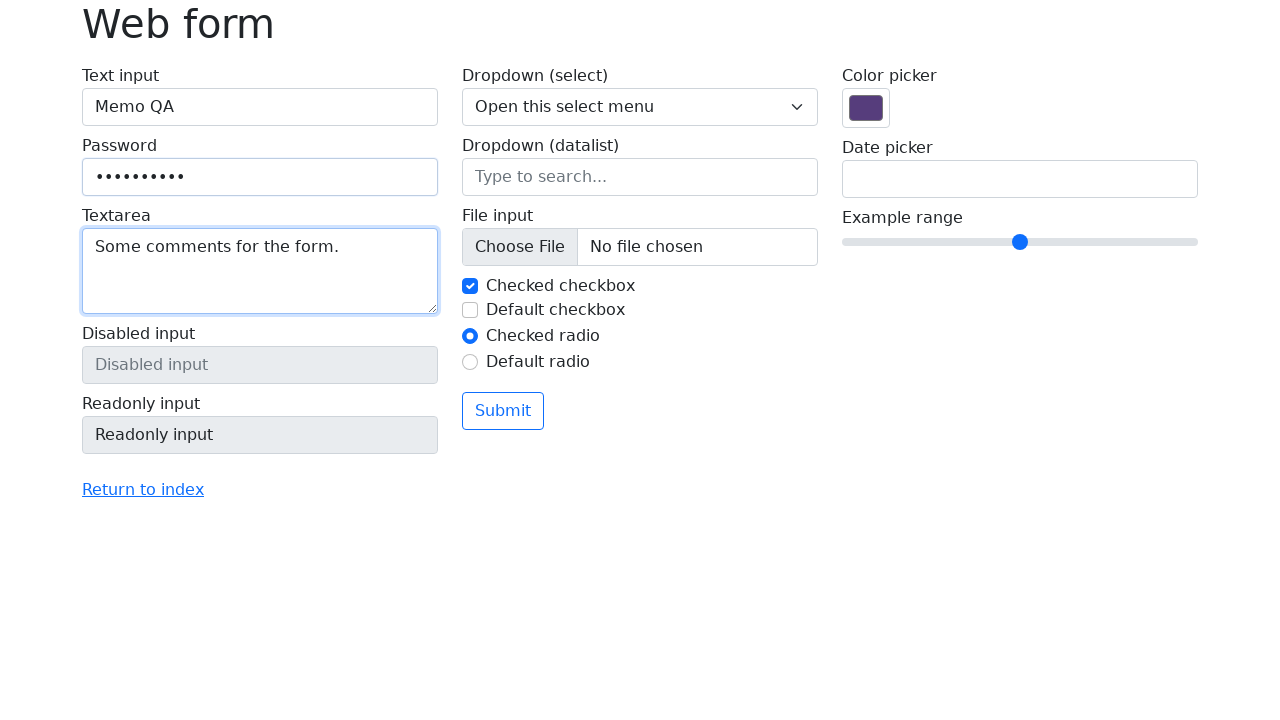

Clicked radio button for 'Option 2' at (470, 362) on #my-radio-2
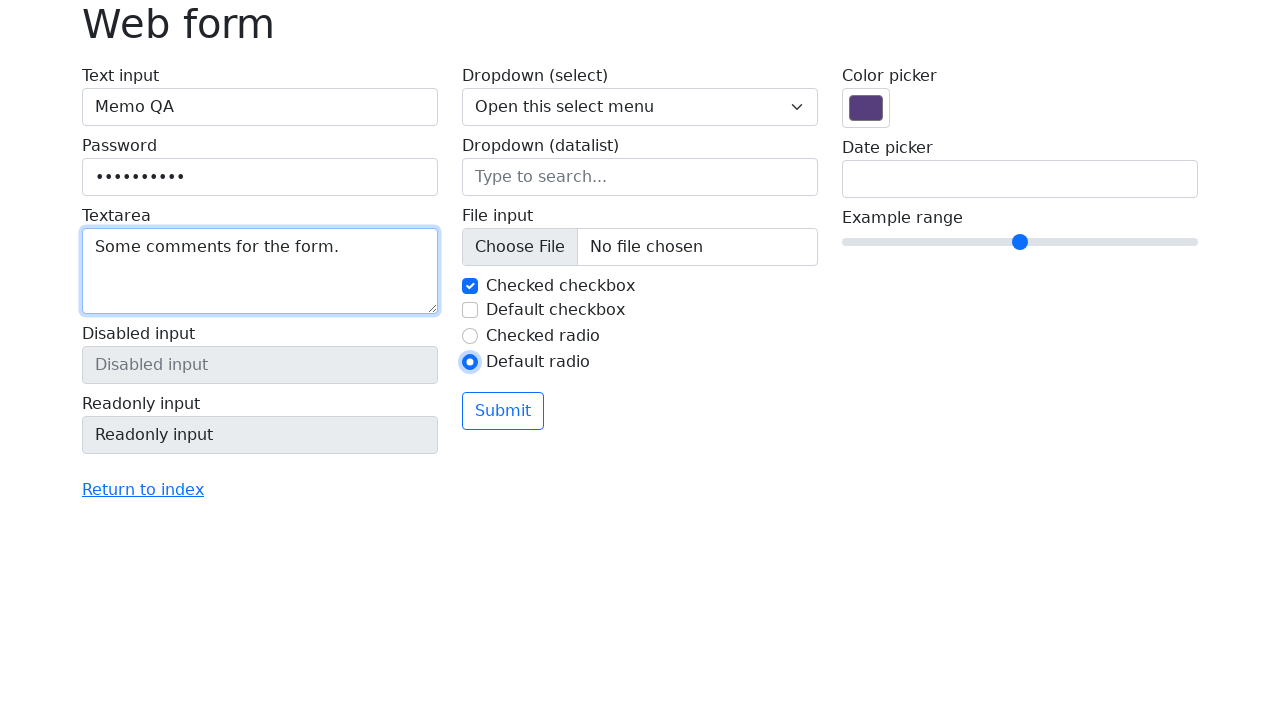

Clicked checkbox at (470, 286) on input[type='checkbox']
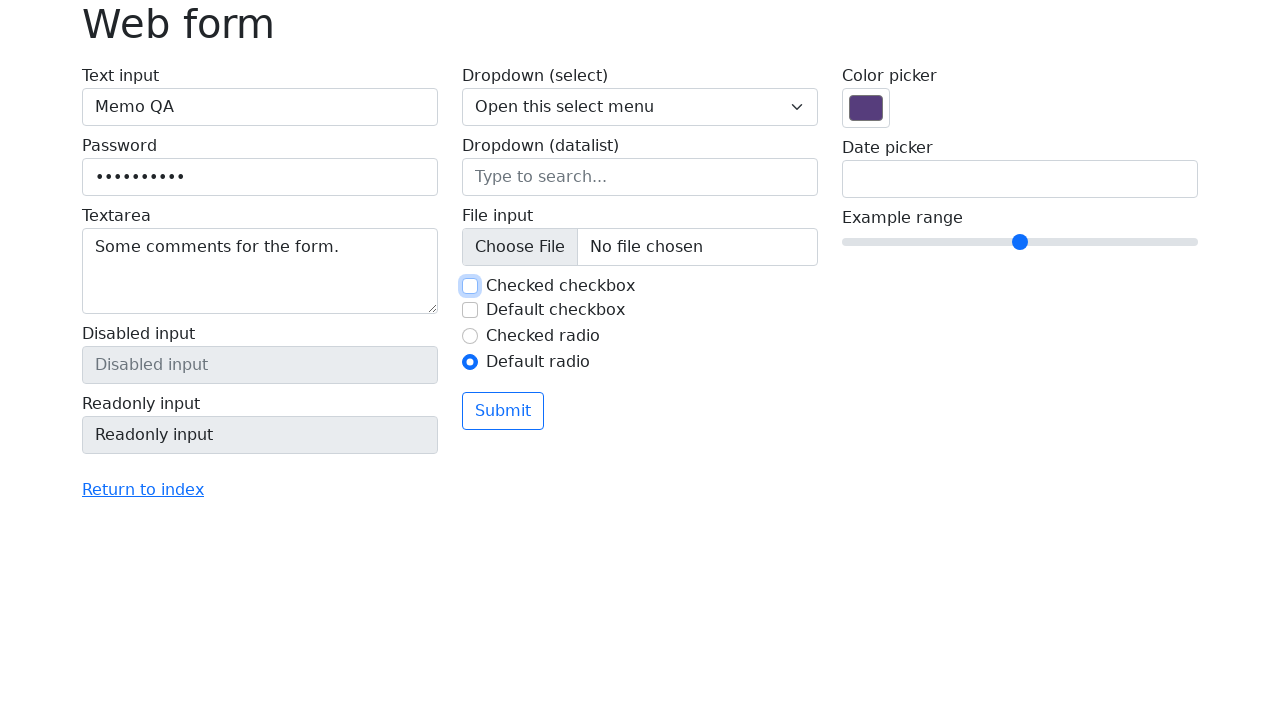

Selected 'Two' from dropdown menu on select[name='my-select']
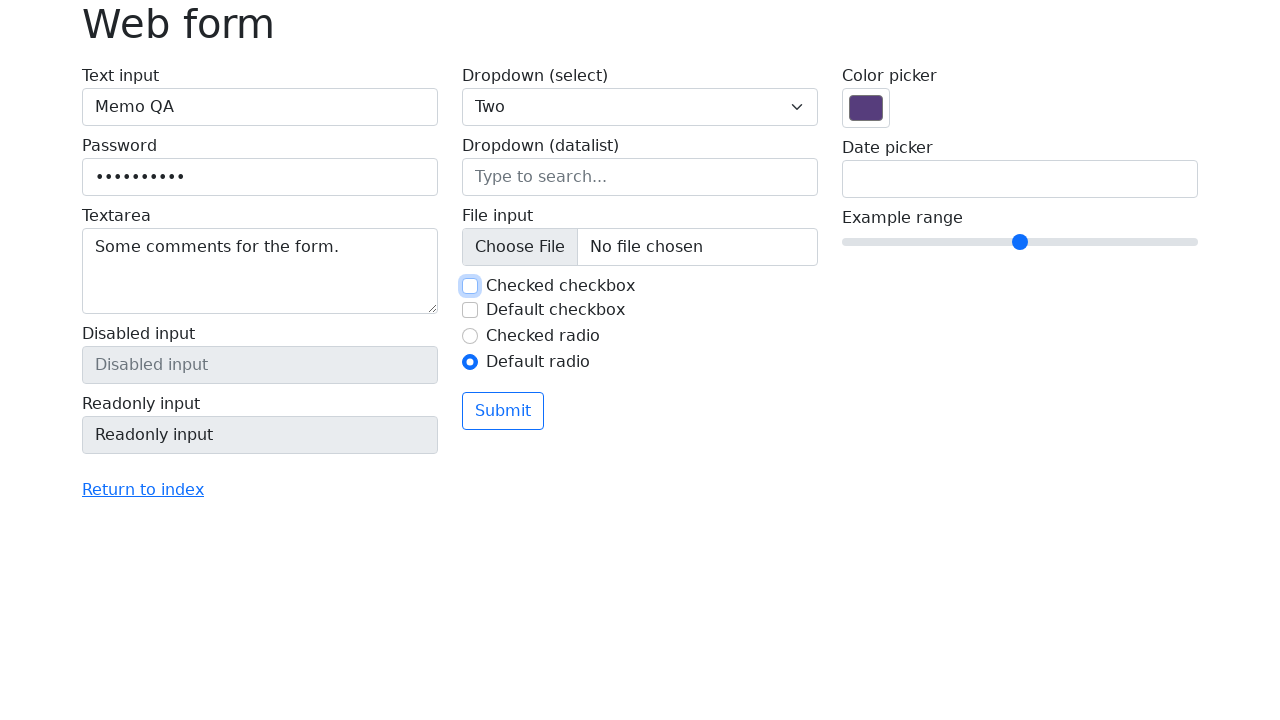

Clicked Submit button to submit the form at (503, 411) on xpath=//button[normalize-space()='Submit']
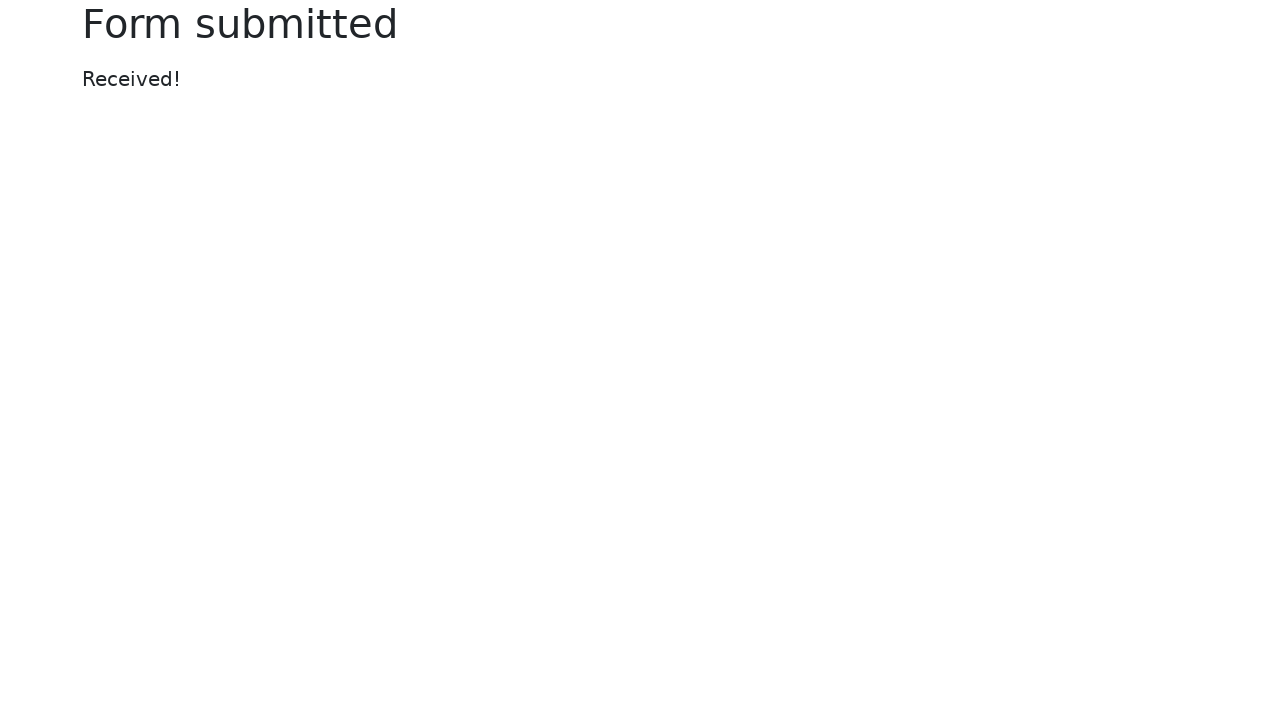

Confirmation message appeared
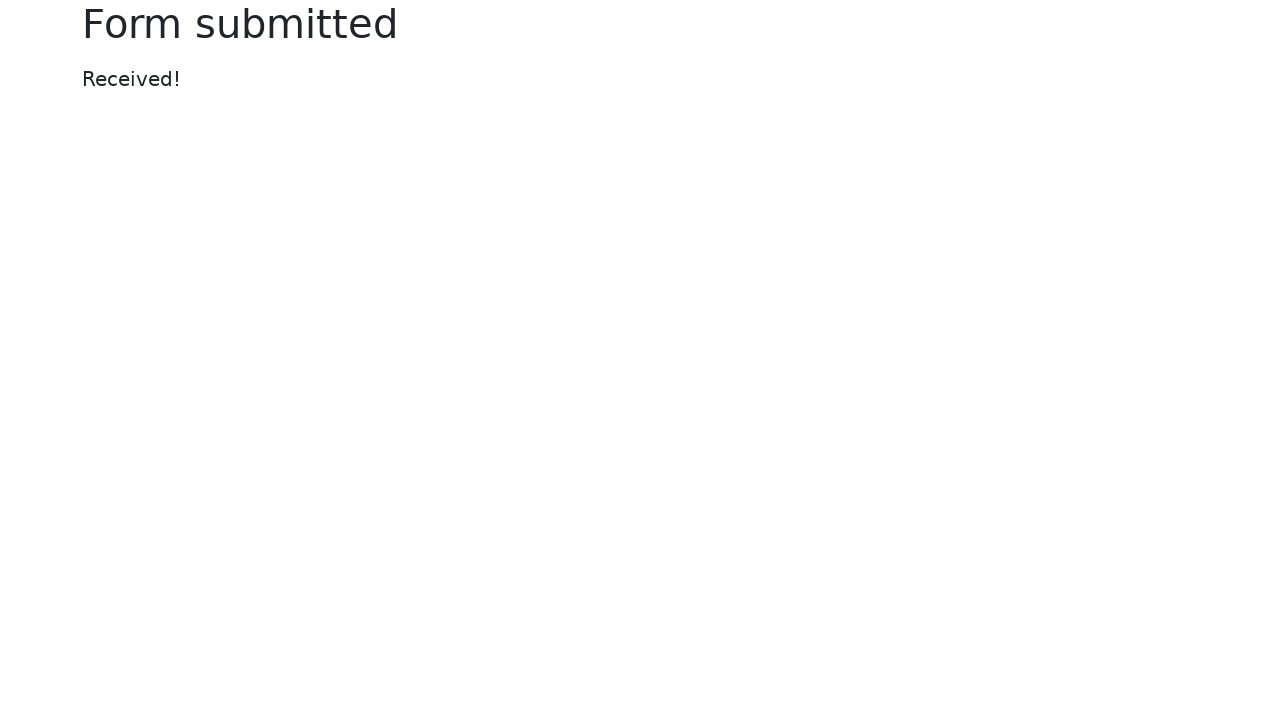

Retrieved confirmation message text
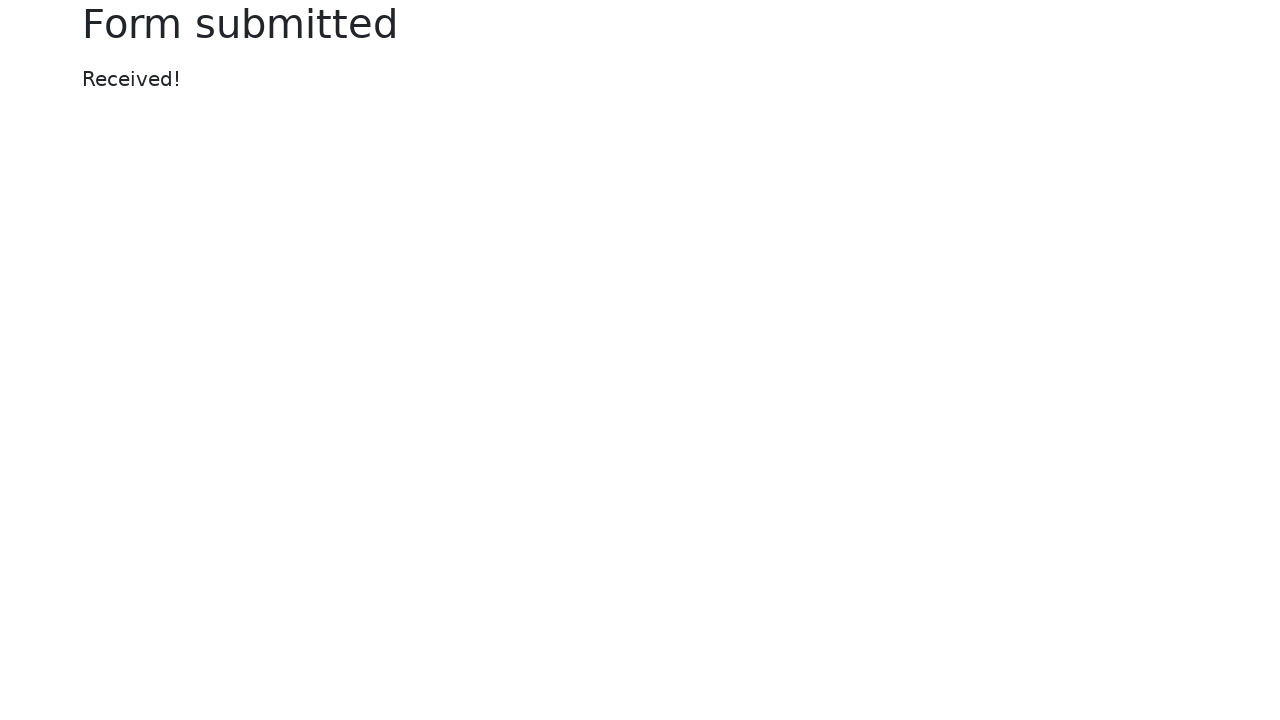

Verified form submission confirmation is 'Received!'
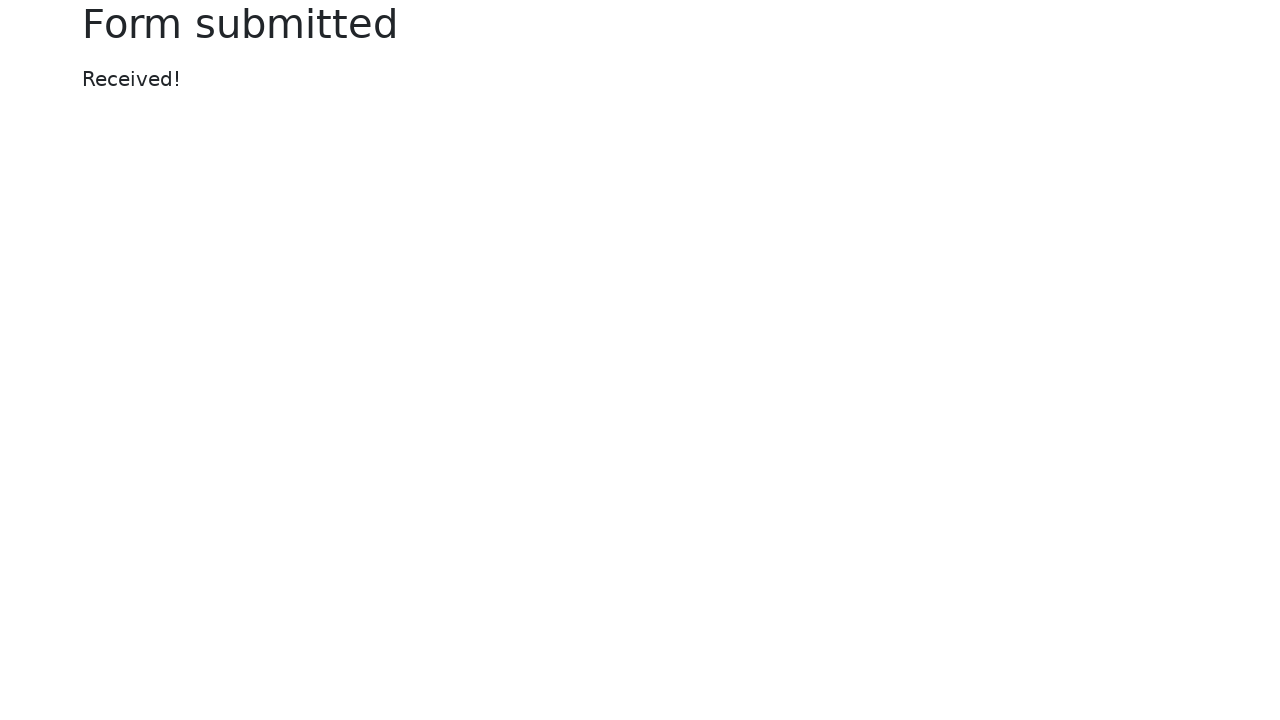

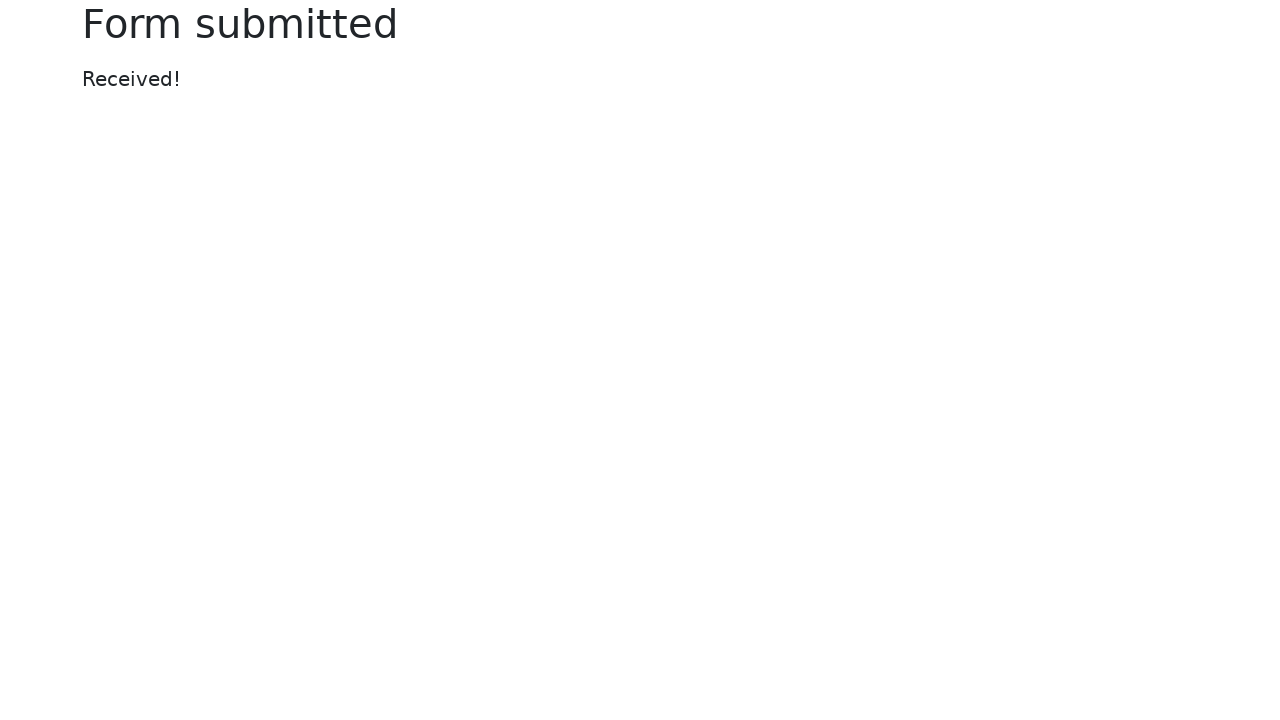